Tests click and hold functionality on a horizontal slider by dragging it to a new position

Starting URL: https://the-internet.herokuapp.com/horizontal_slider

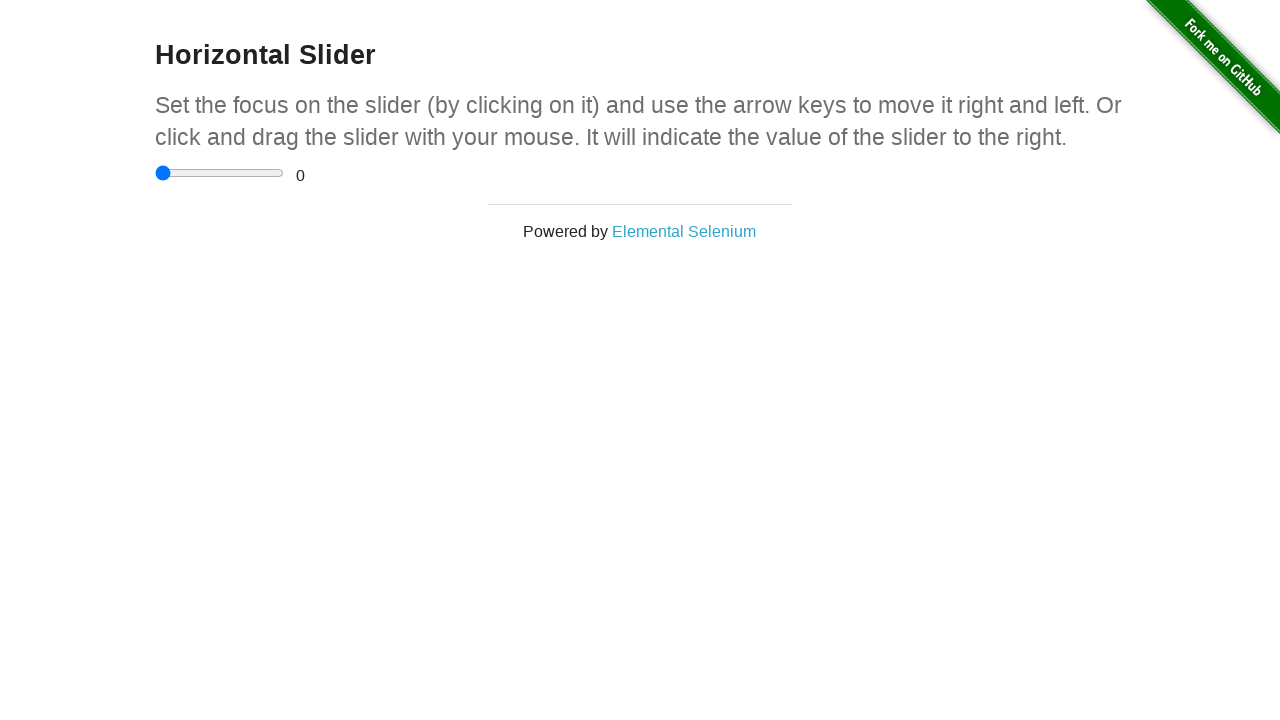

Located horizontal slider element and retrieved its bounding box
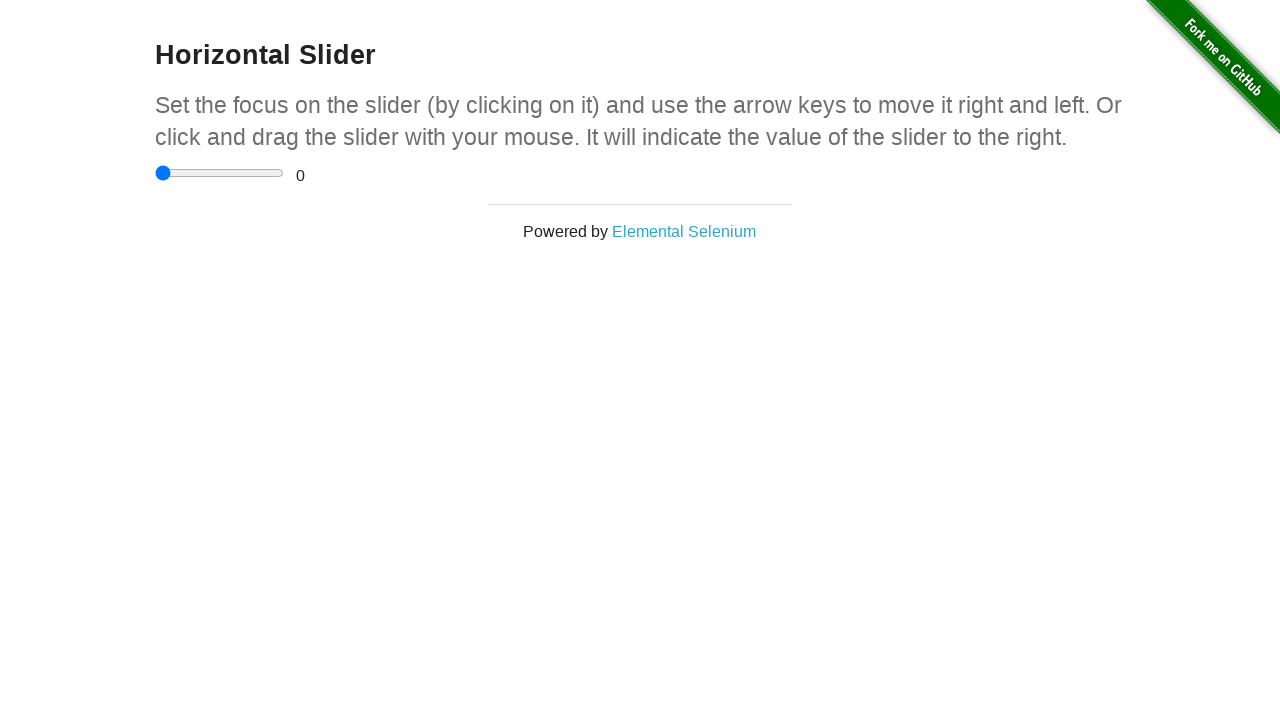

Moved mouse to center of slider at (220, 173)
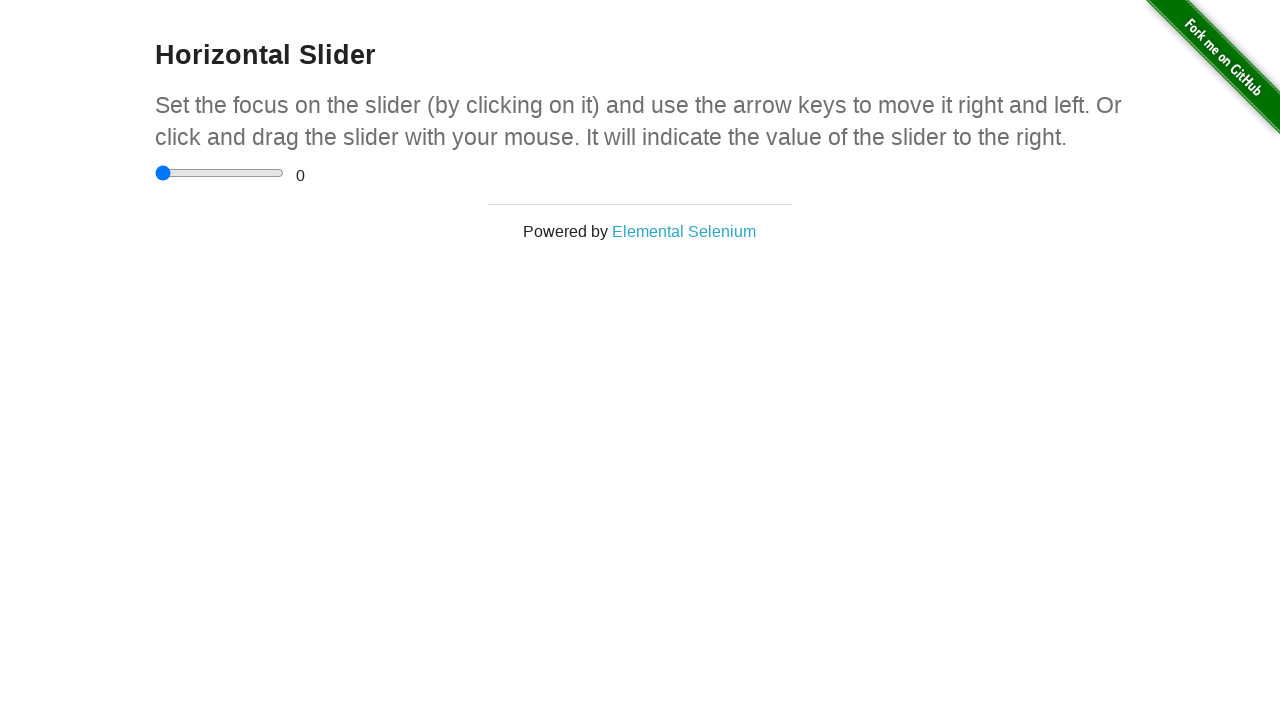

Pressed mouse button down to initiate drag at (220, 173)
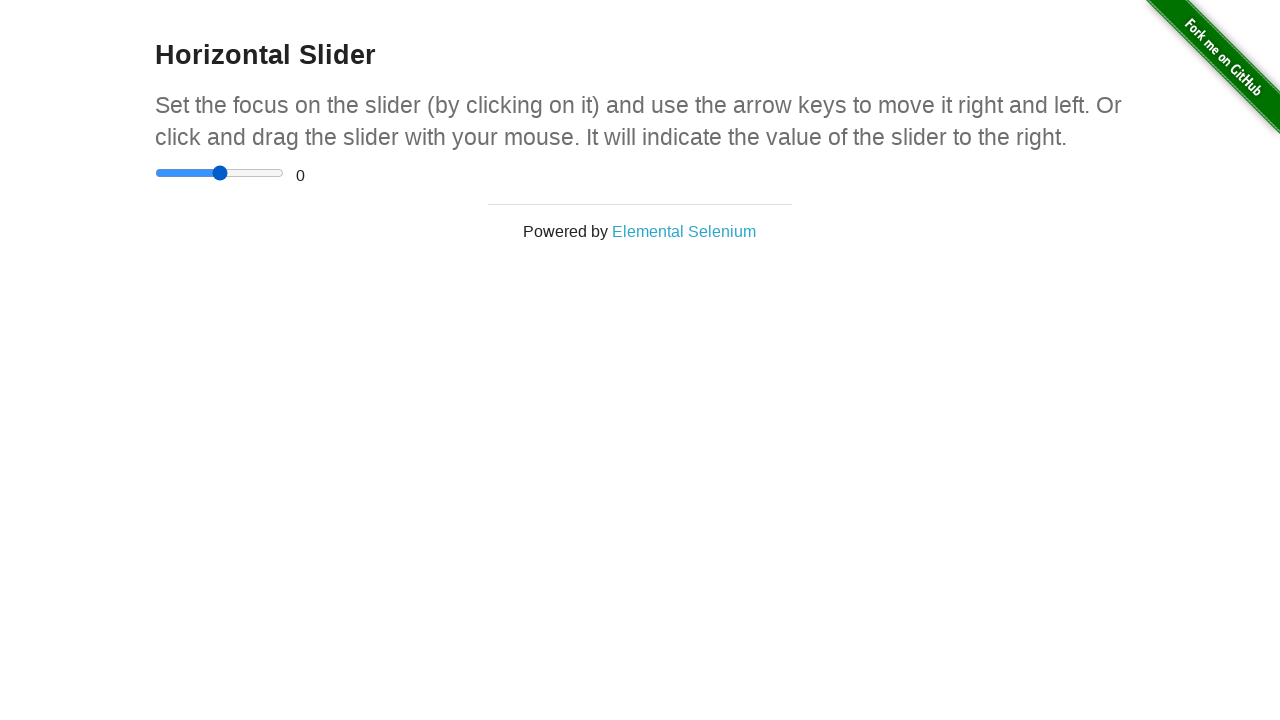

Dragged slider 50 pixels to the right at (270, 173)
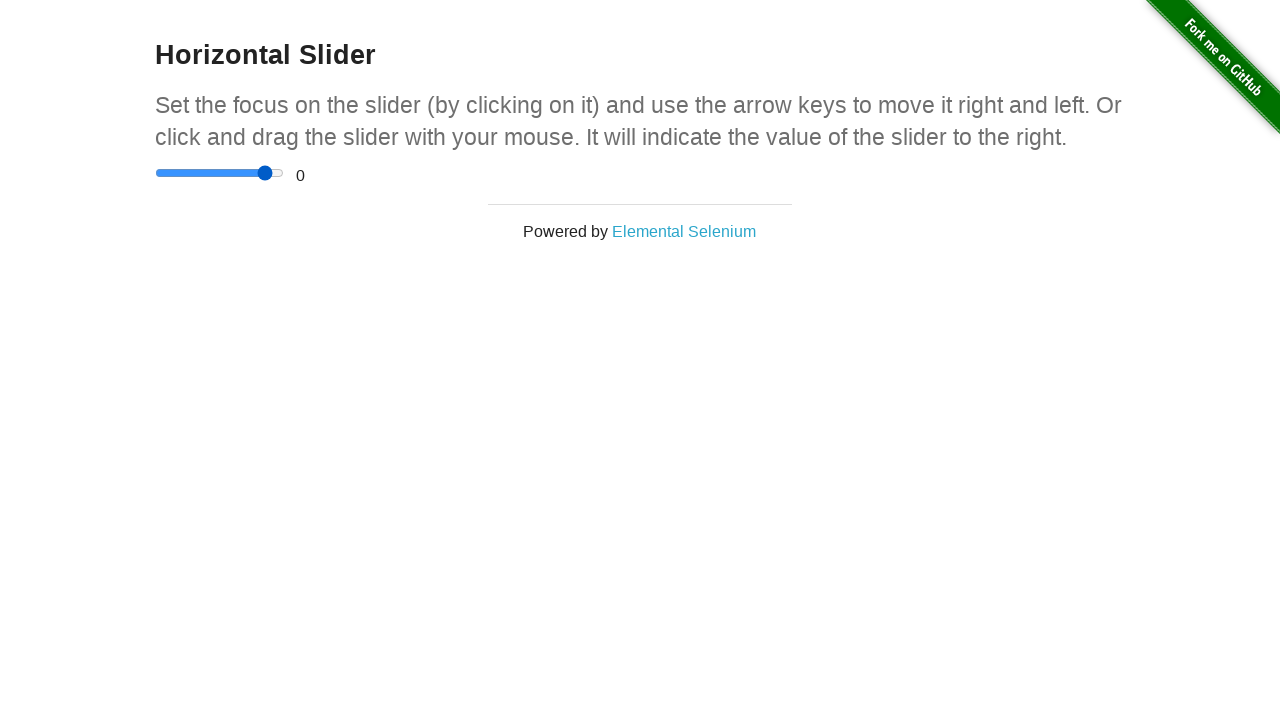

Released mouse button to complete slider drag at (270, 173)
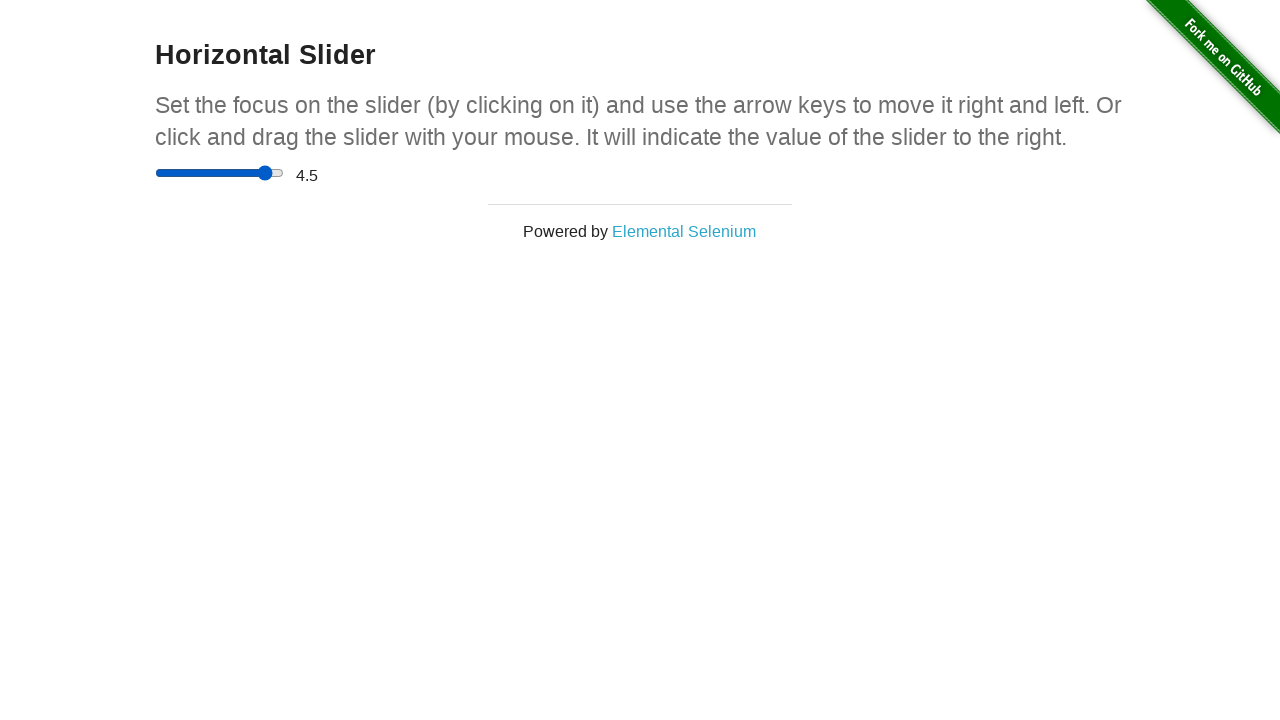

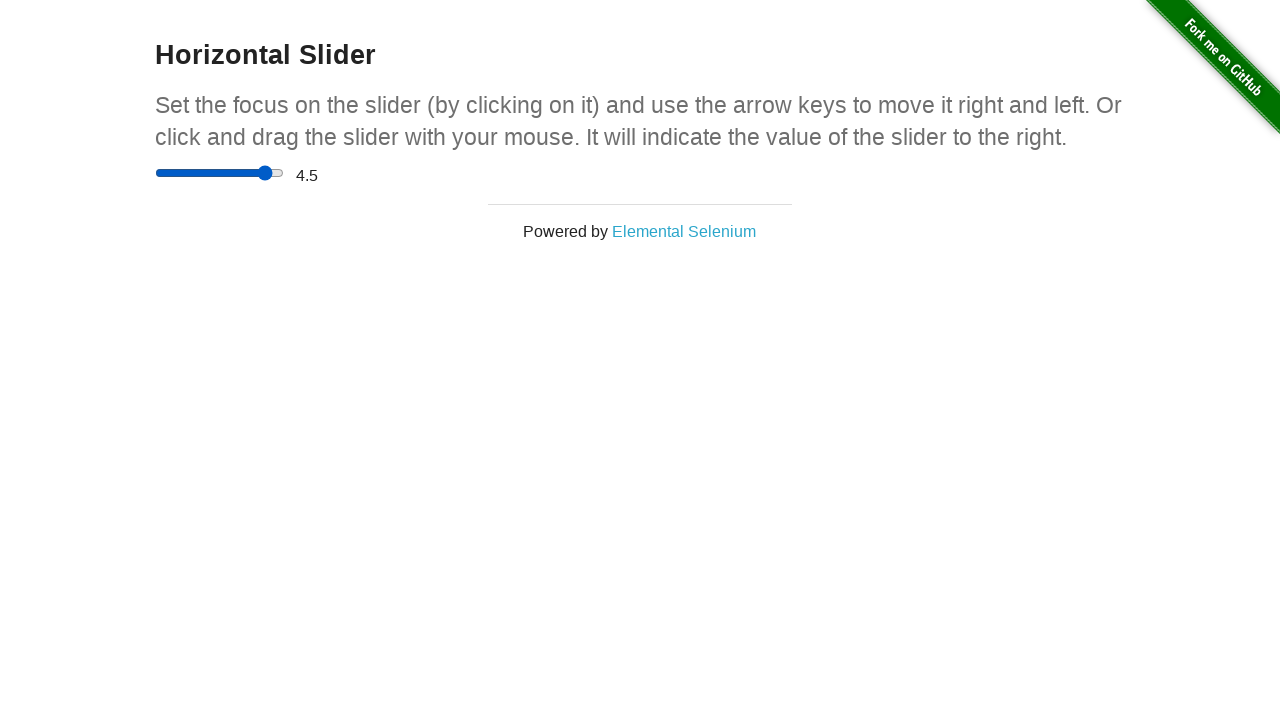